Tests the Challenging DOM by clicking various buttons and interacting with table elements

Starting URL: https://the-internet.herokuapp.com/challenging_dom

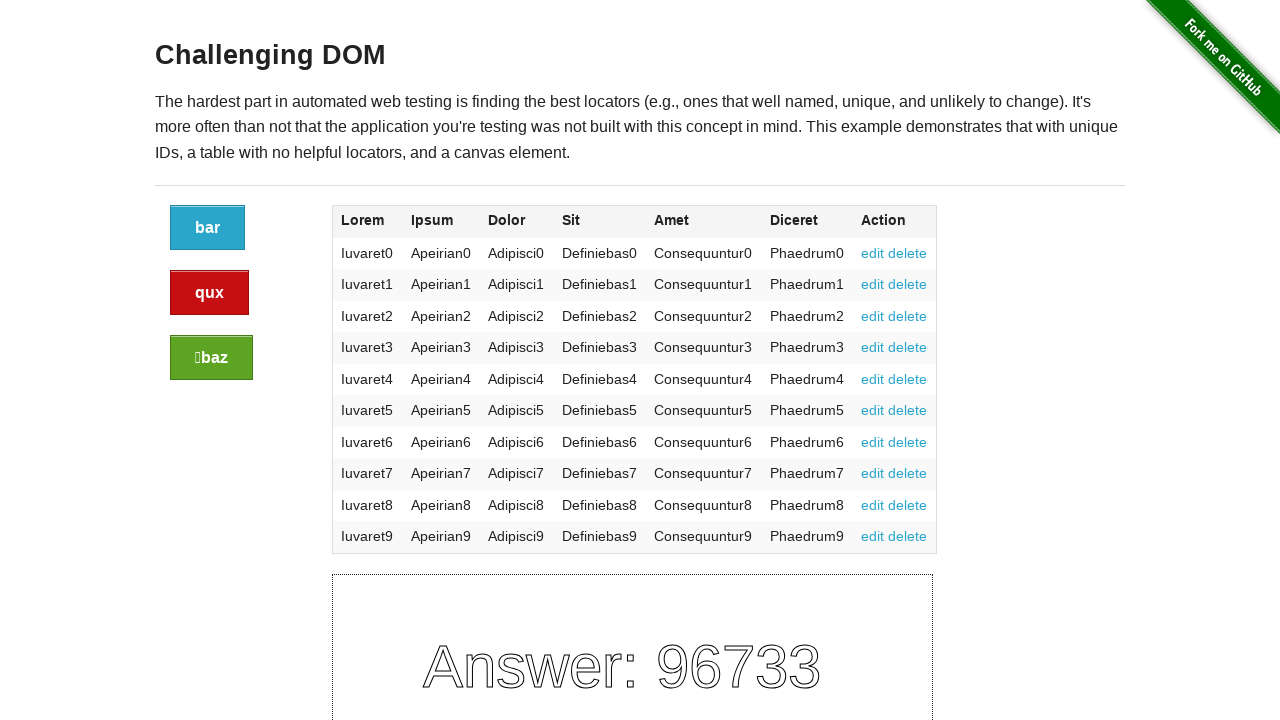

Retrieved cell value from table row 2, column 3
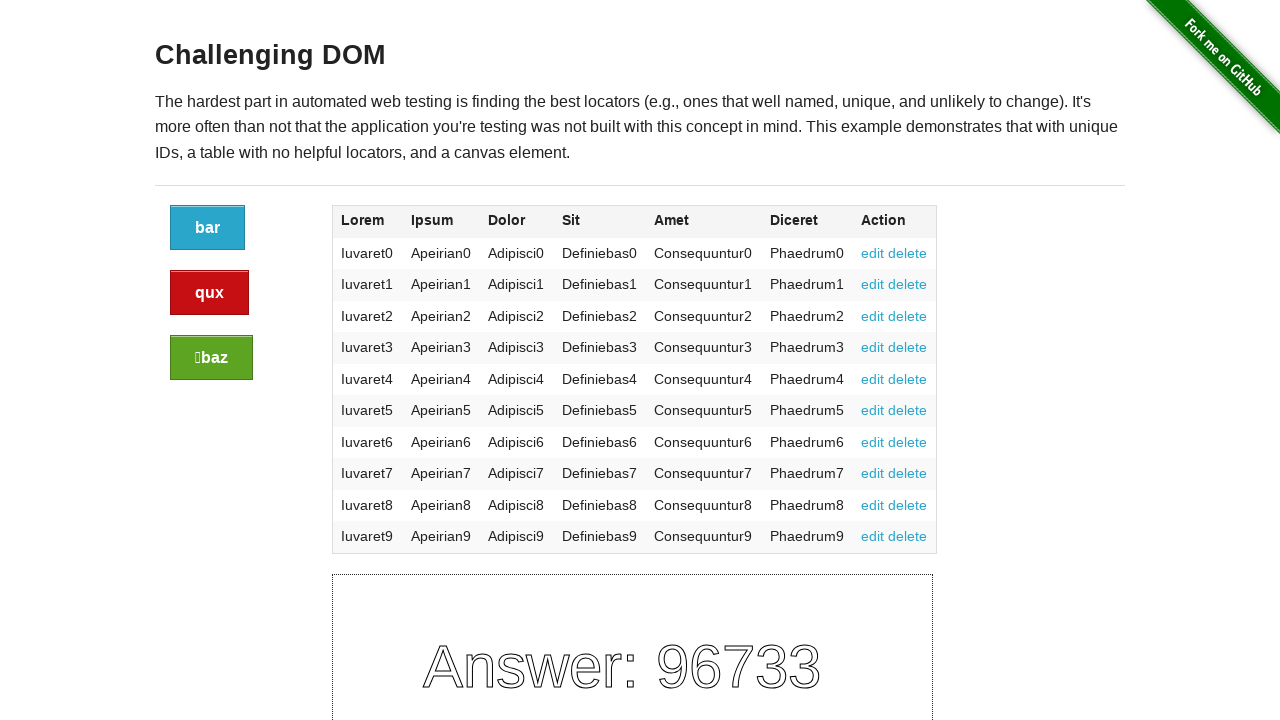

Clicked edit button in first table row at (873, 253) on xpath=//table/tbody/tr[1]/td[7]/a[1]
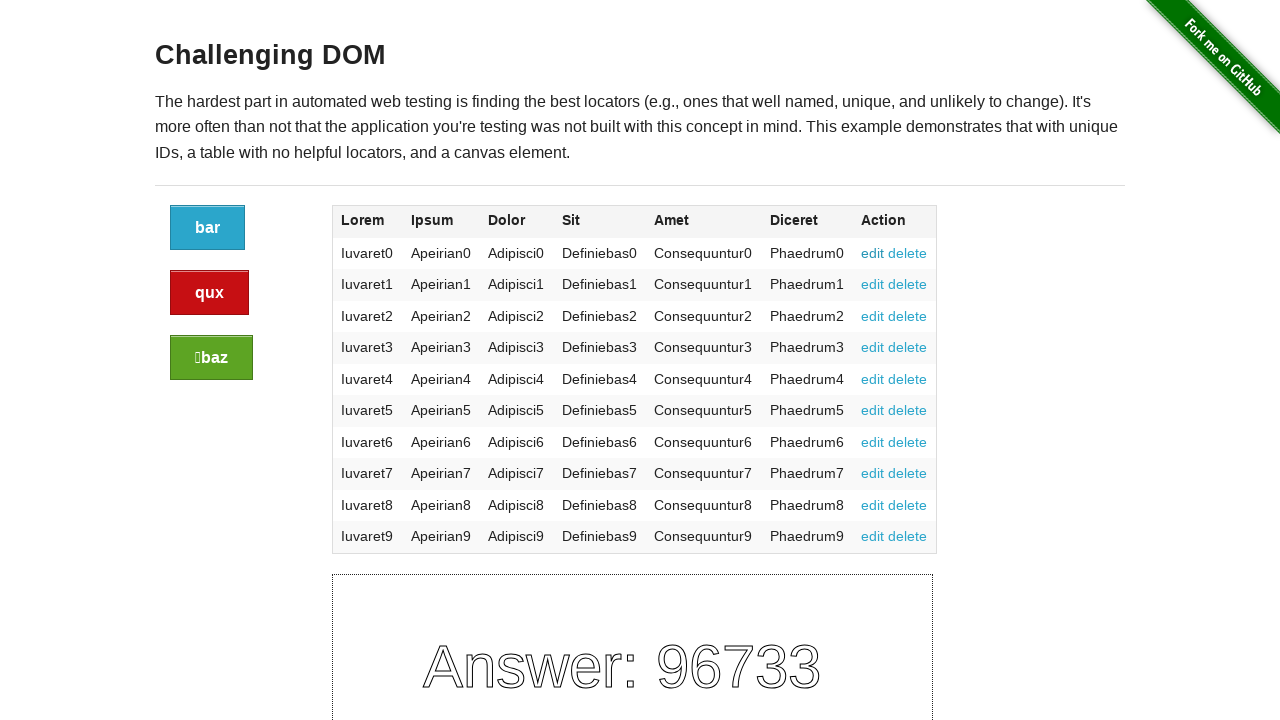

Clicked the blue button at (208, 228) on .button
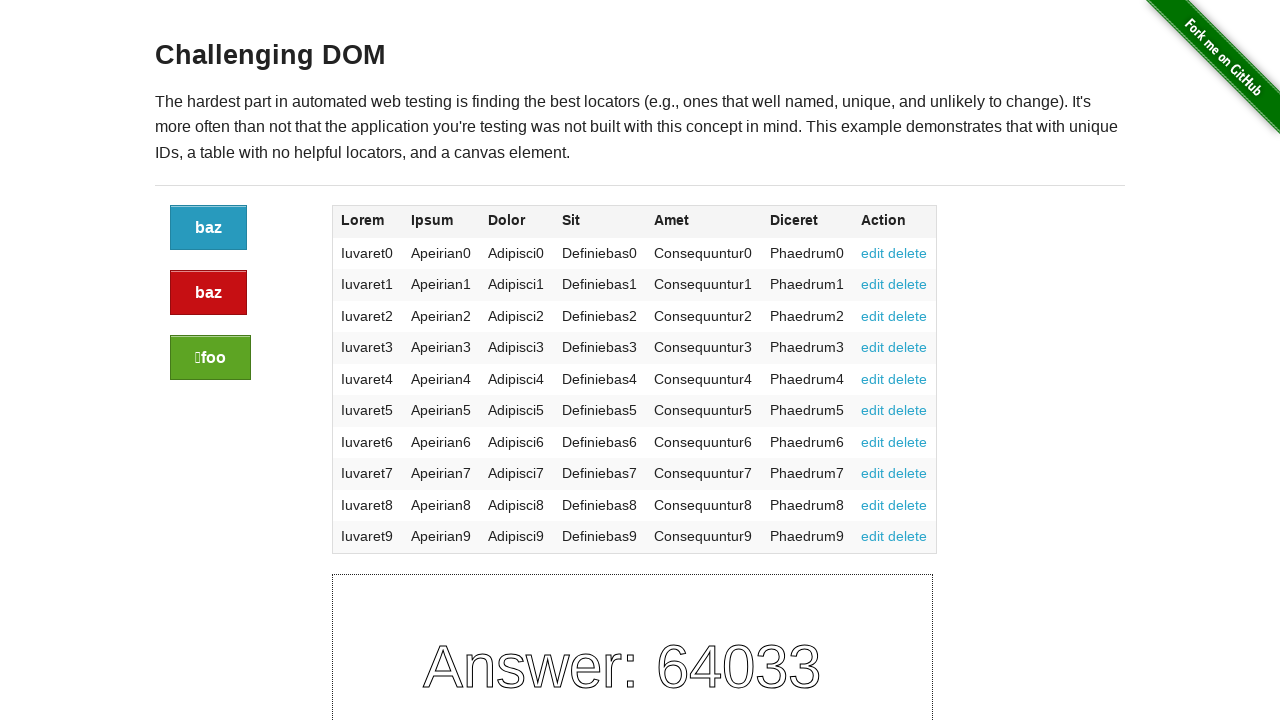

Clicked the green button at (210, 358) on .button.success
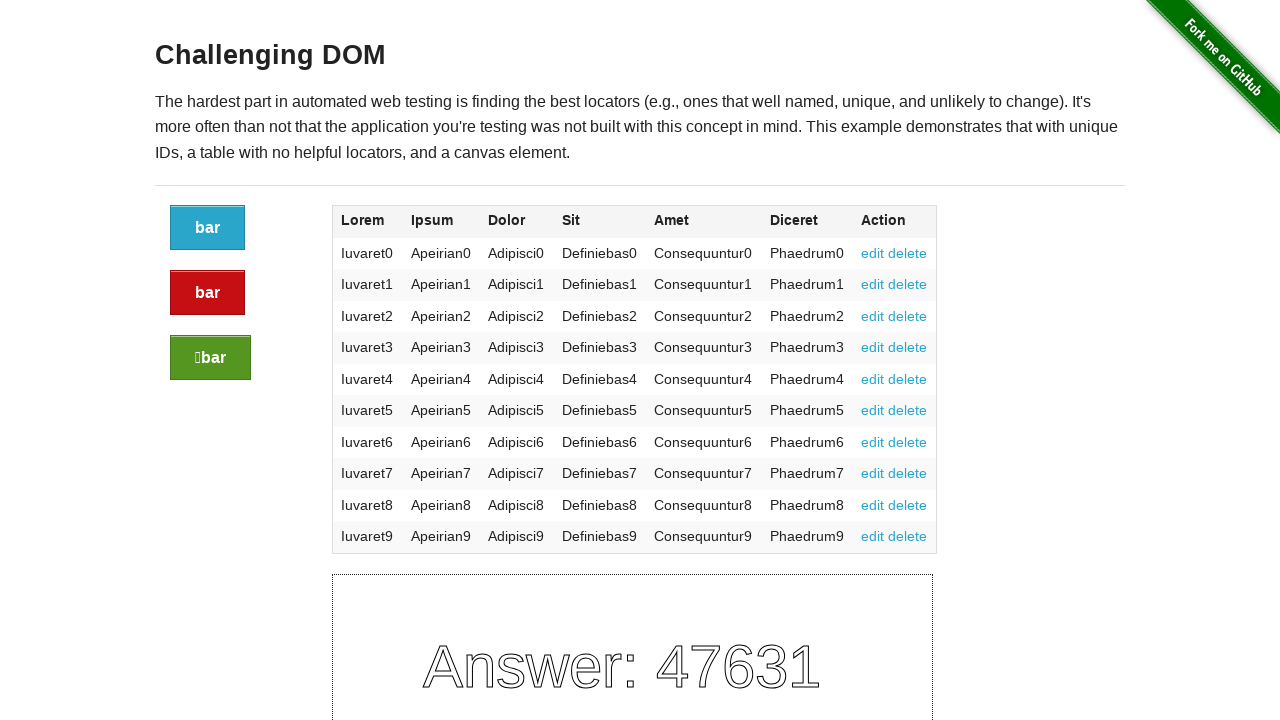

Clicked the red button at (208, 293) on .button.alert
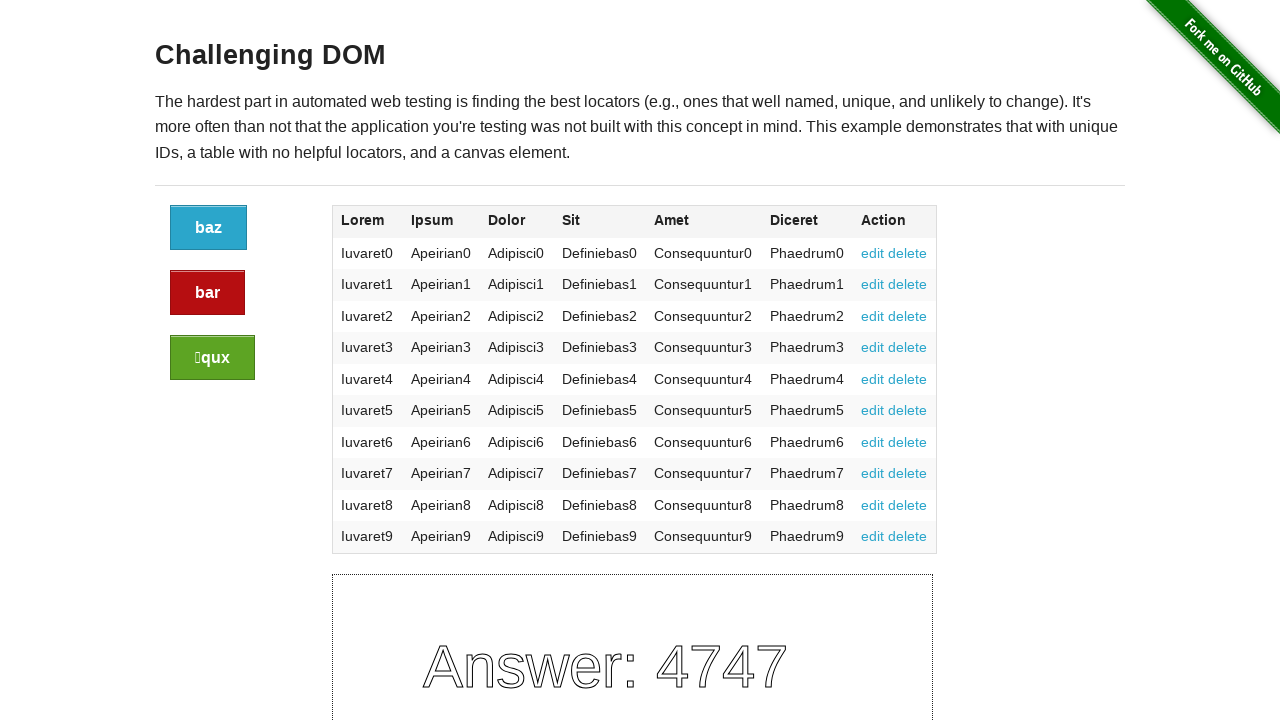

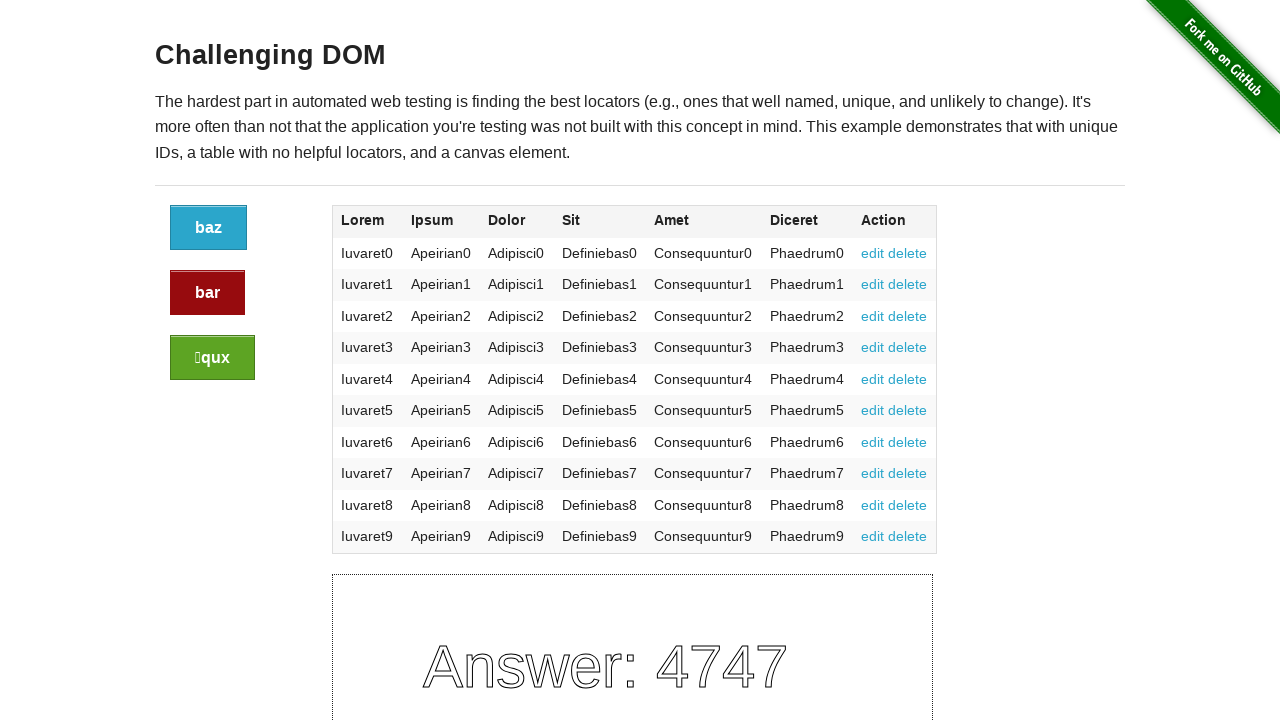